Tests jQuery UI drag and drop functionality by dragging an element into a droppable area and verifying the drop was successful

Starting URL: https://jqueryui.com/droppable/

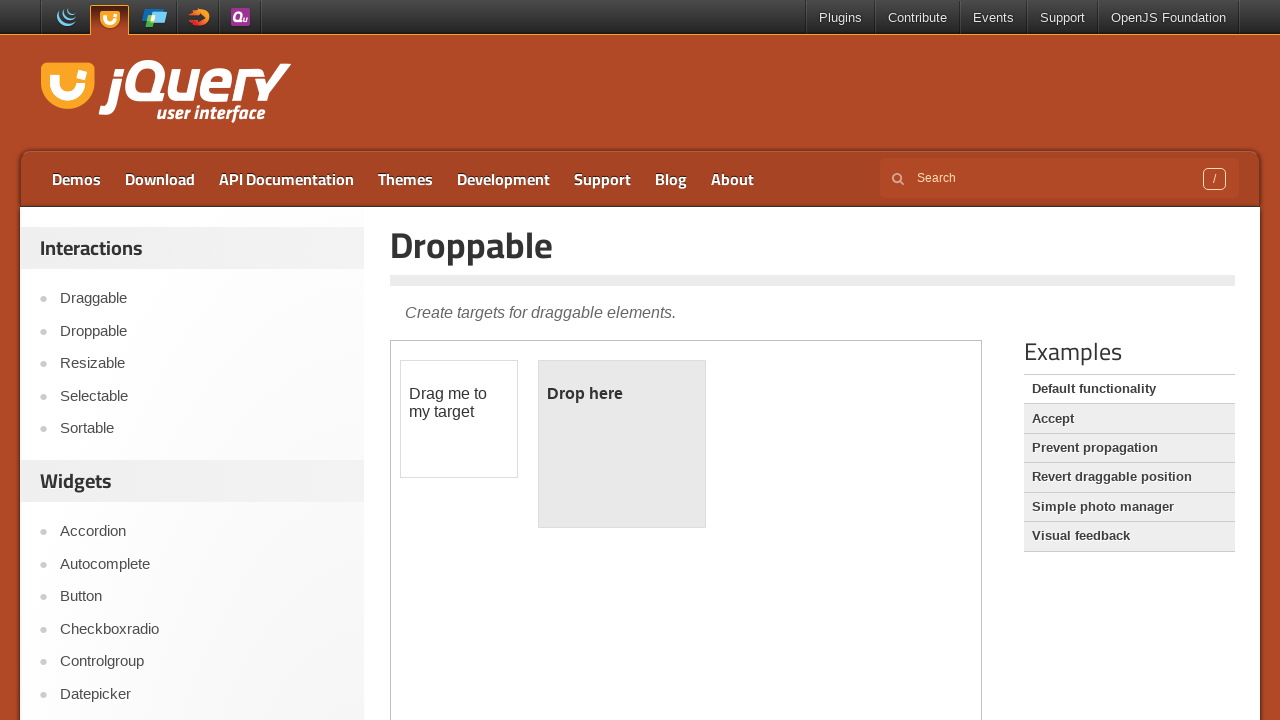

Located the demo iframe containing draggable and droppable elements
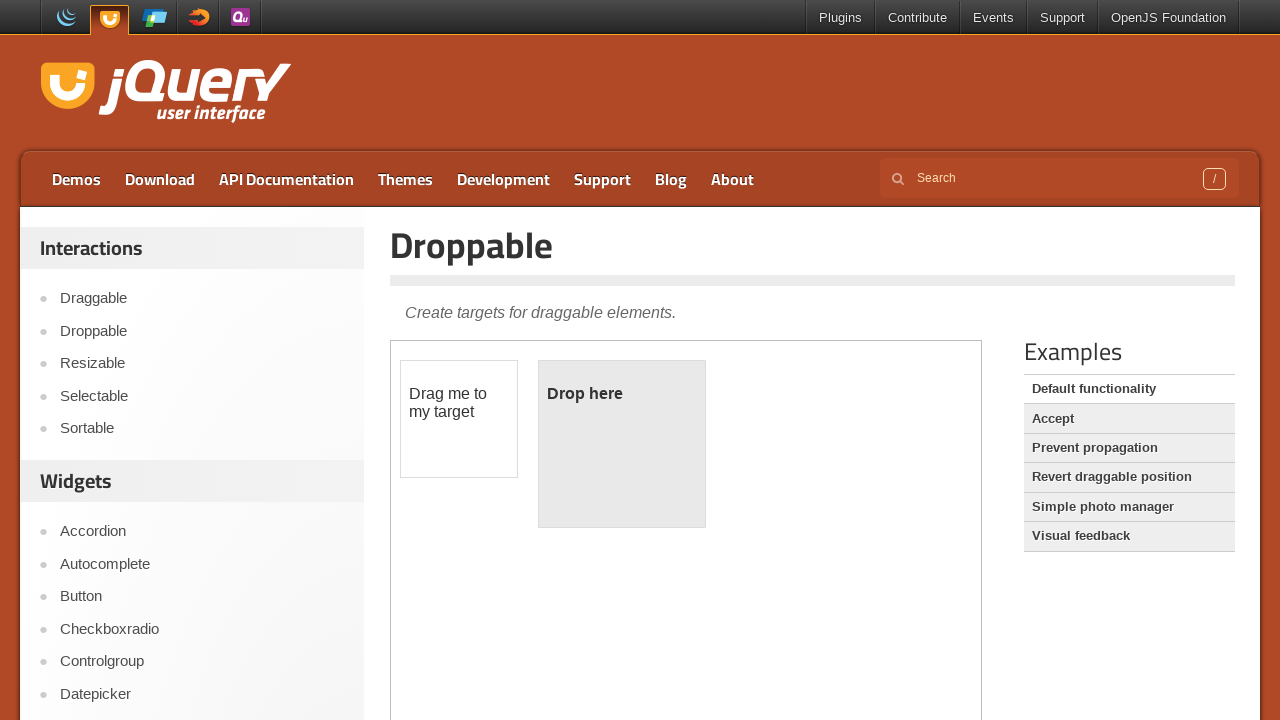

Located the draggable element (white box)
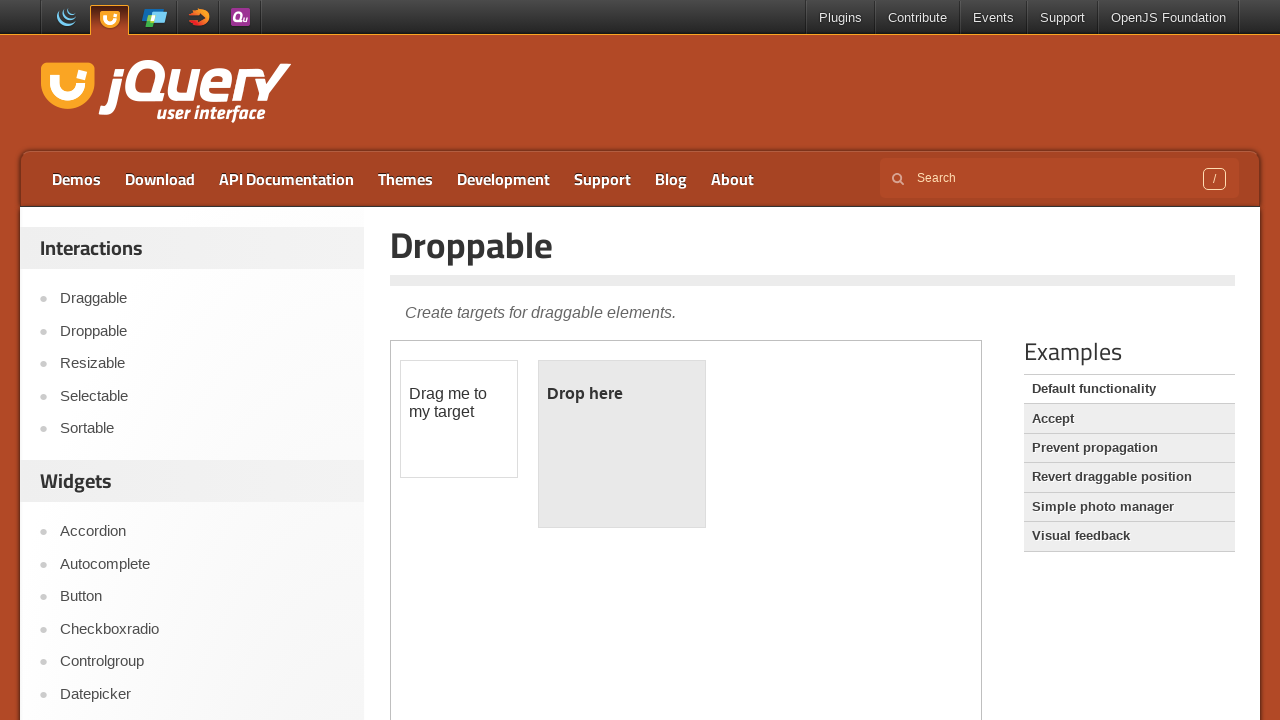

Located the droppable element (yellow box)
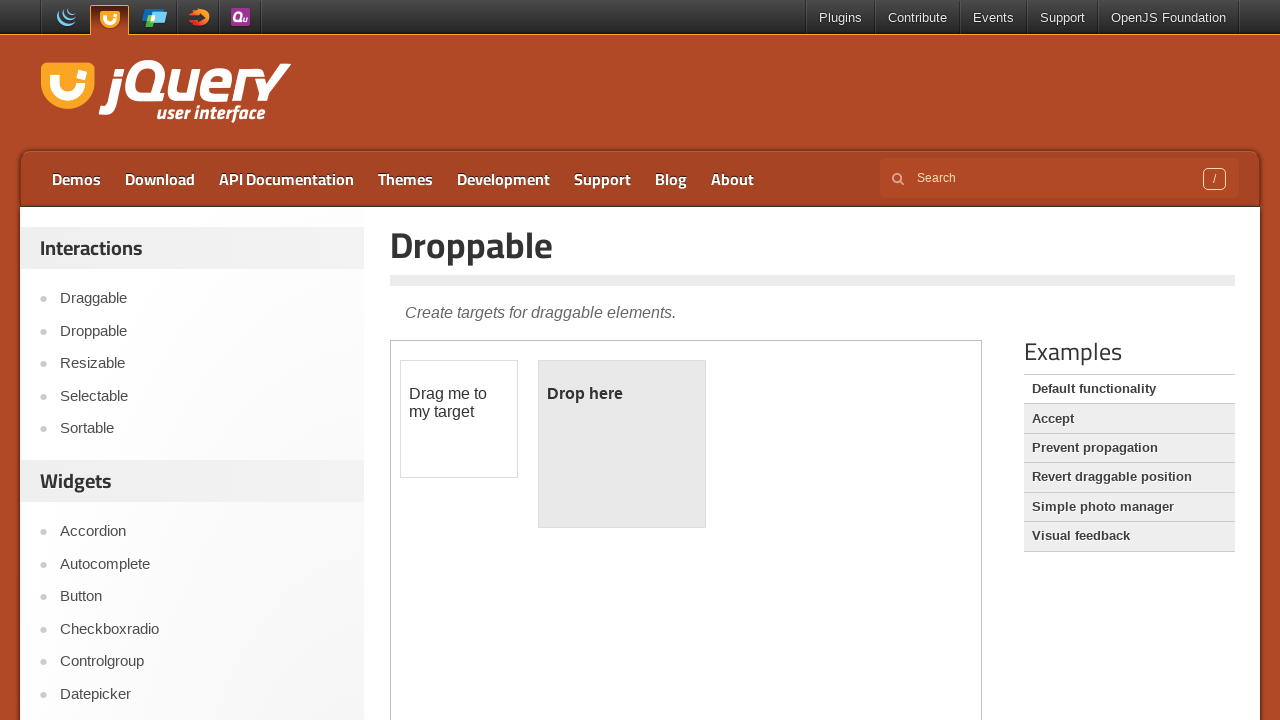

Dragged the white box element onto the yellow droppable area at (622, 444)
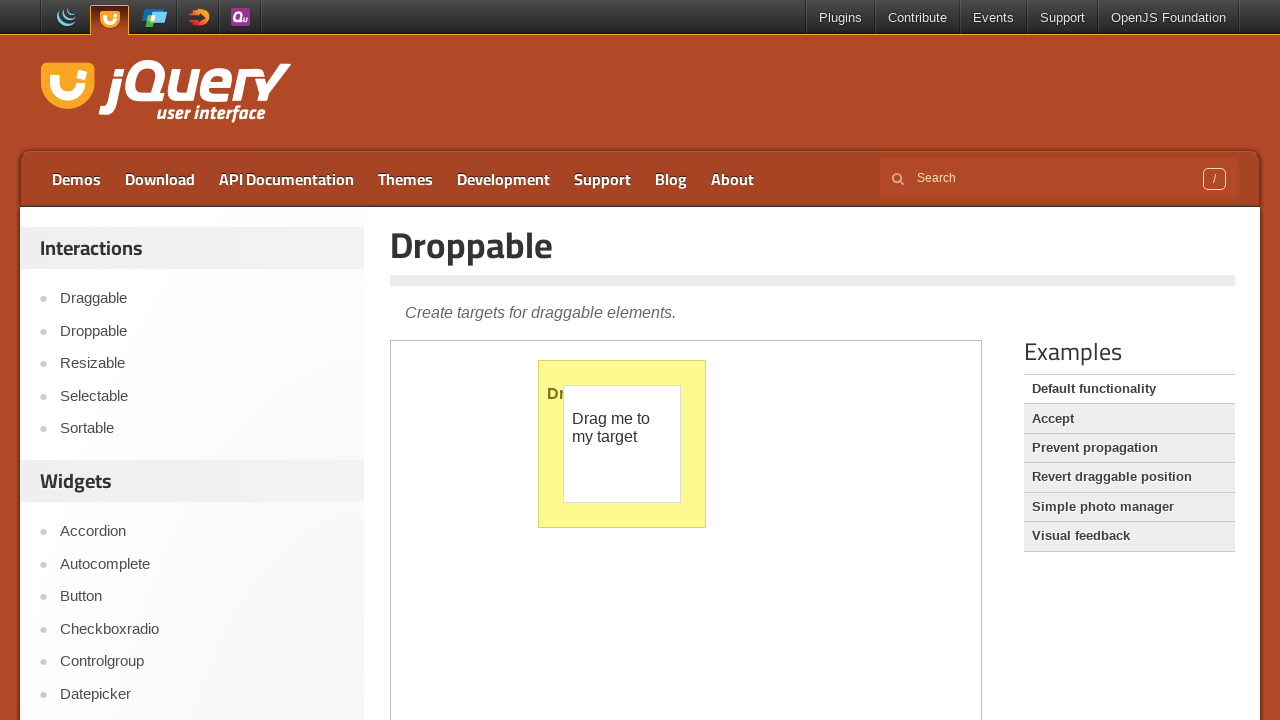

Verified that the droppable element now contains 'Dropped!' text
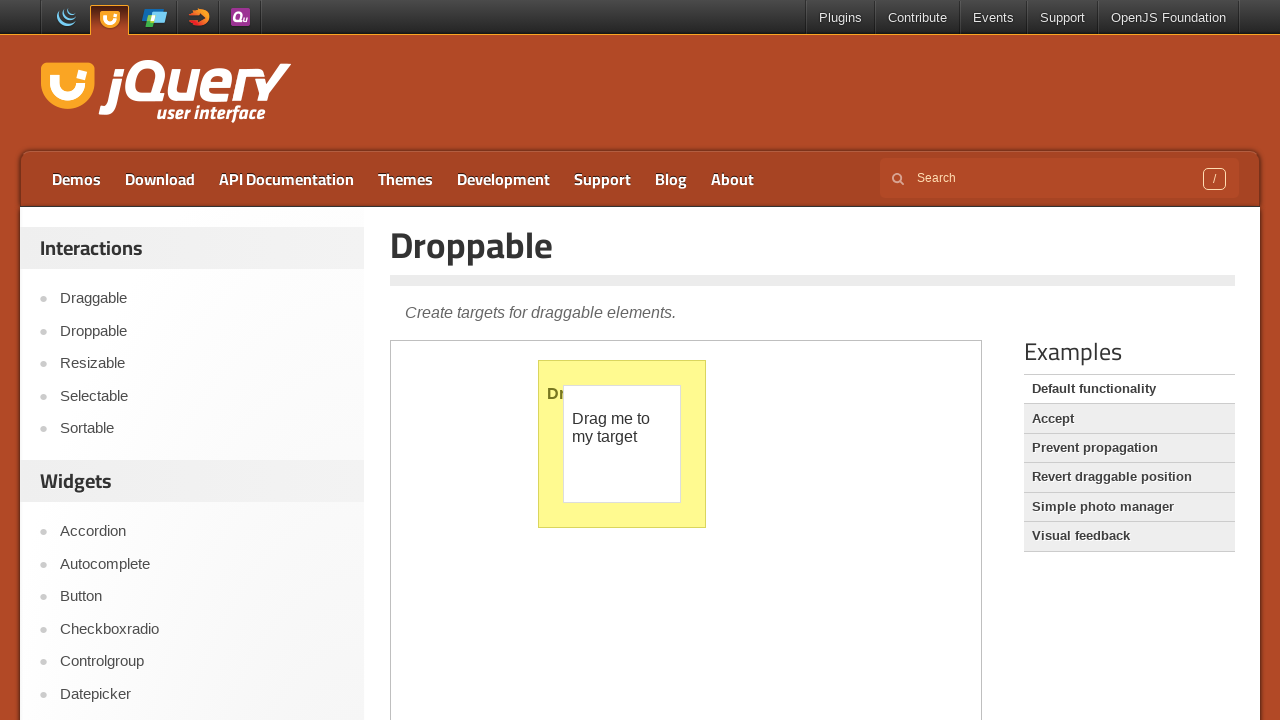

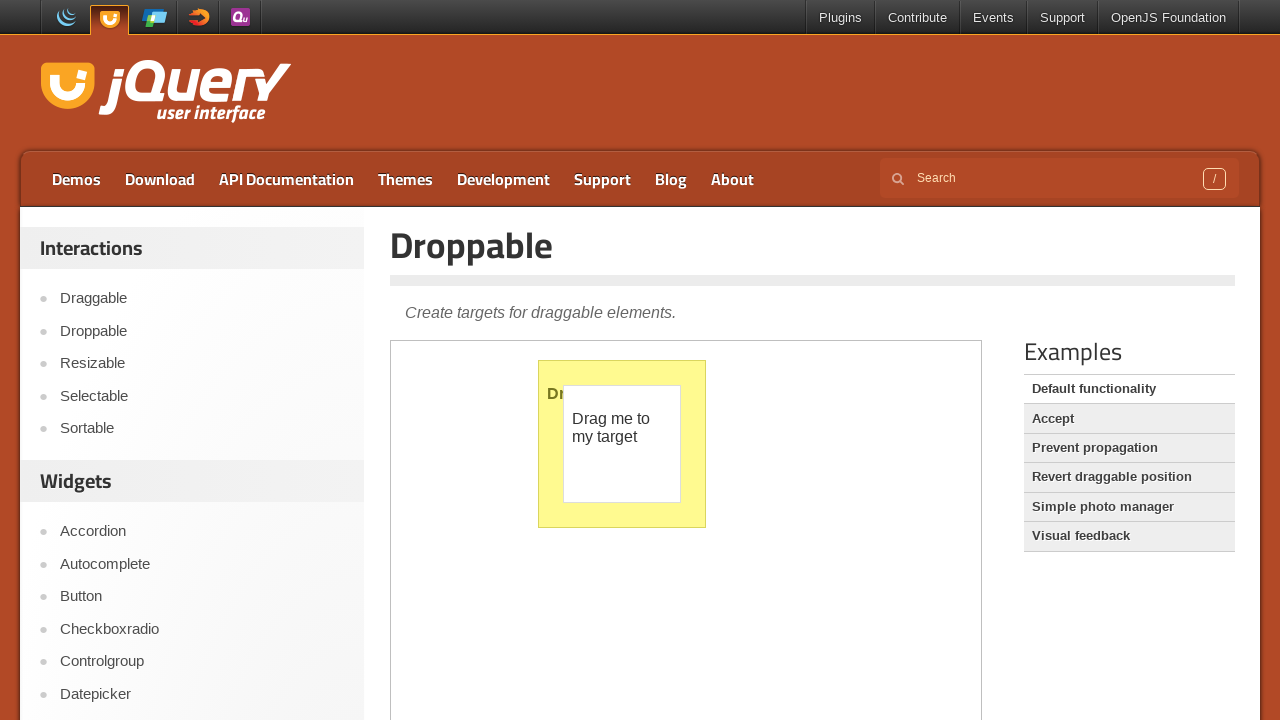